Tests the Add/Remove Elements functionality by clicking the "Add Element" button twice to add two elements, then clicking "Delete" to remove one element.

Starting URL: https://the-internet.herokuapp.com/add_remove_elements/

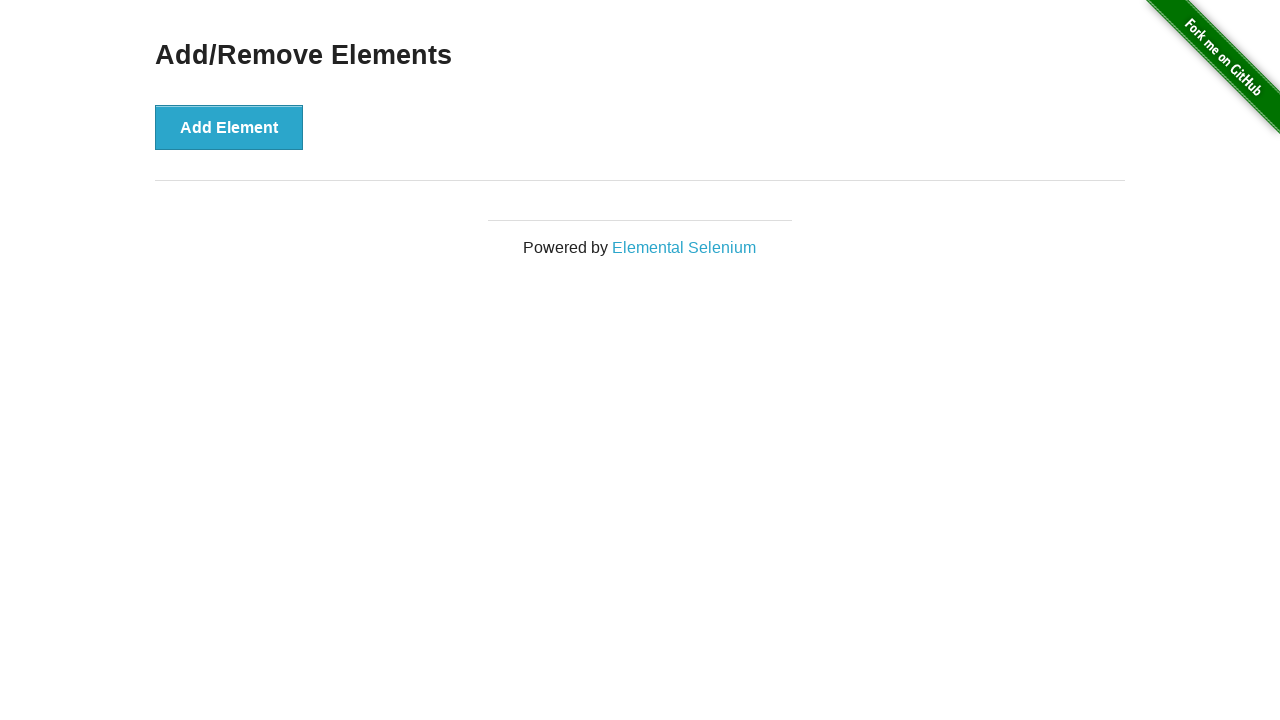

Clicked 'Add Element' button to add first element at (229, 127) on button[onclick='addElement()']
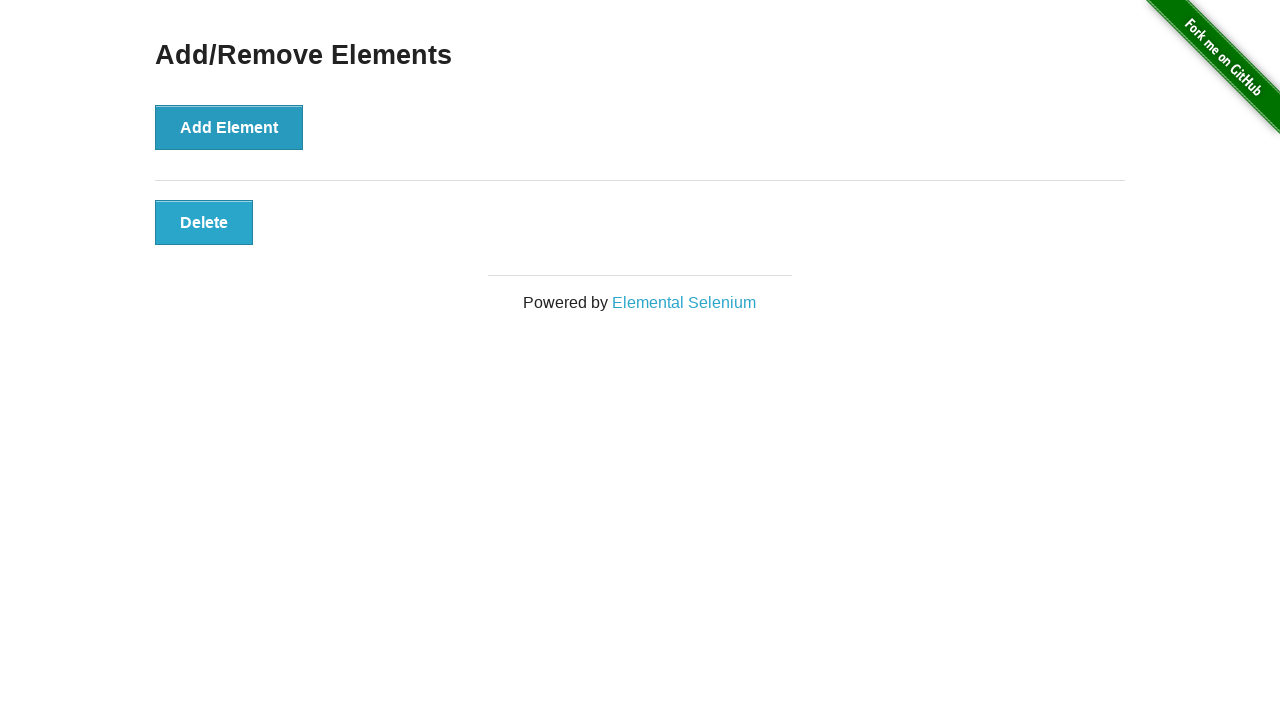

Clicked 'Add Element' button to add second element at (229, 127) on button[onclick='addElement()']
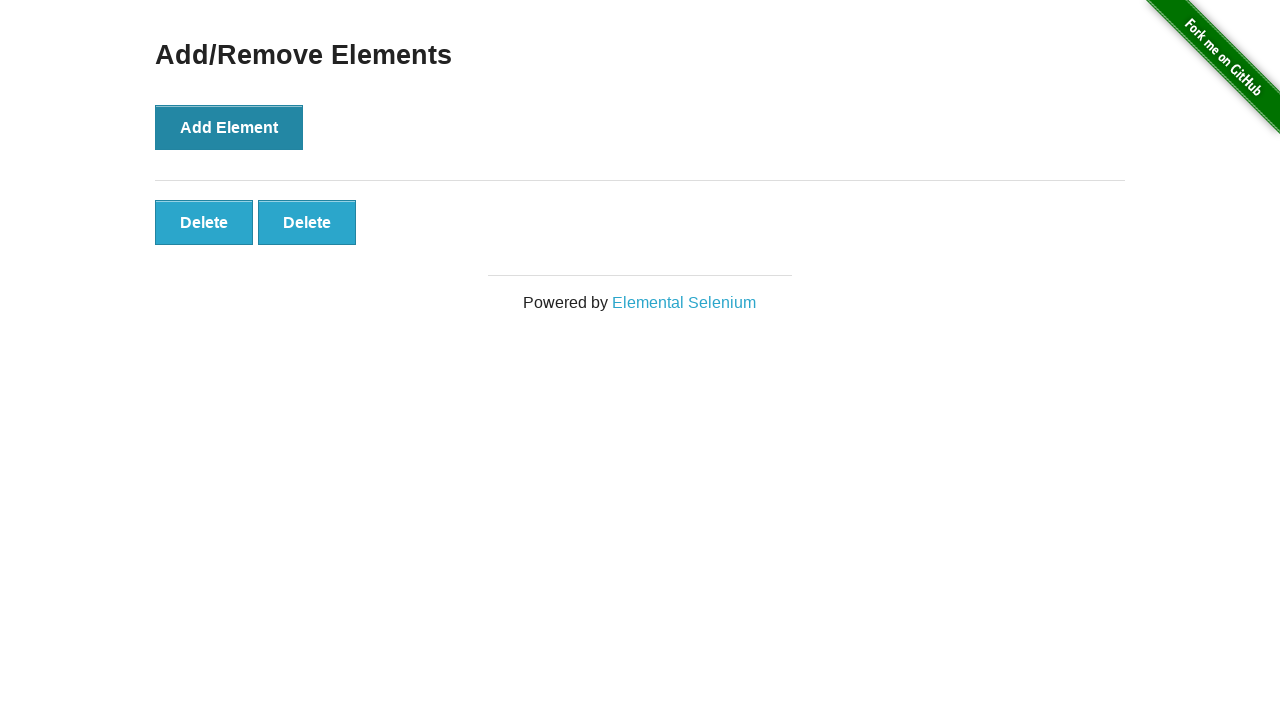

Clicked 'Delete' button to remove one element at (204, 222) on button[onclick='deleteElement()']
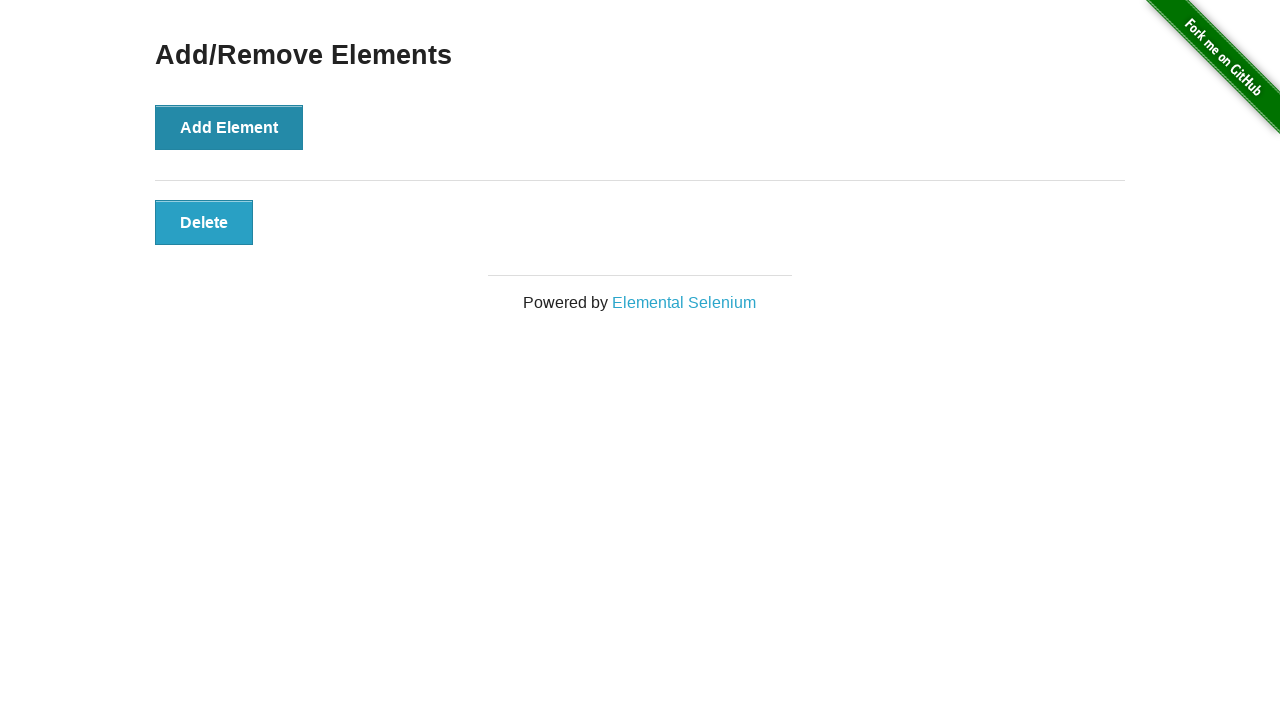

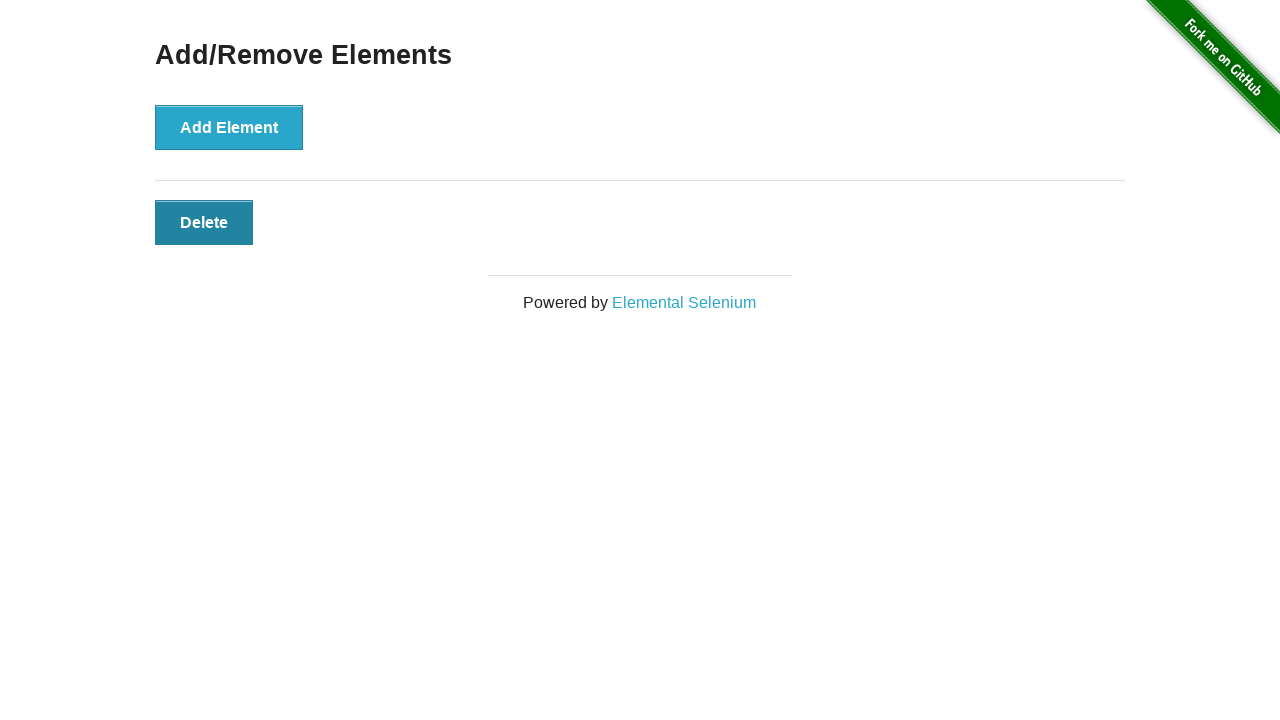